Tests modal dialog functionality by clicking a button to open a modal and then clicking the close button to dismiss it

Starting URL: https://bonigarcia.dev/selenium-webdriver-java/dialog-boxes.html

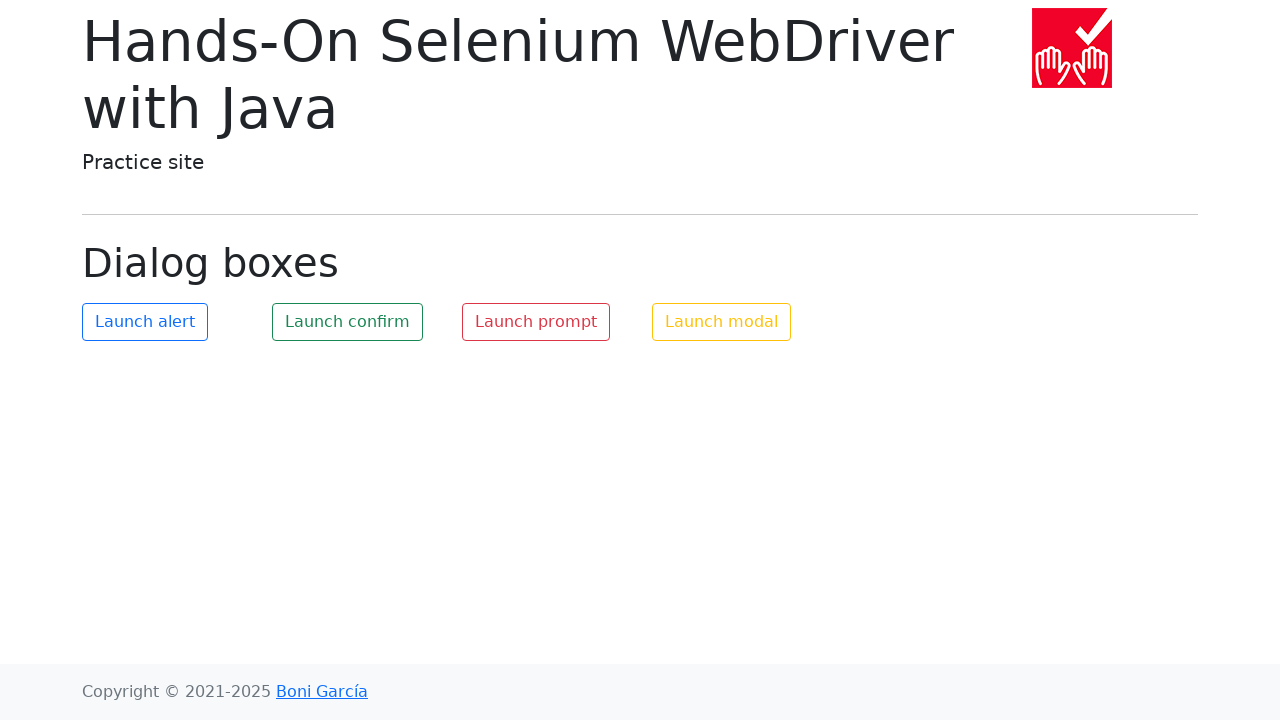

Navigated to modal dialog test page
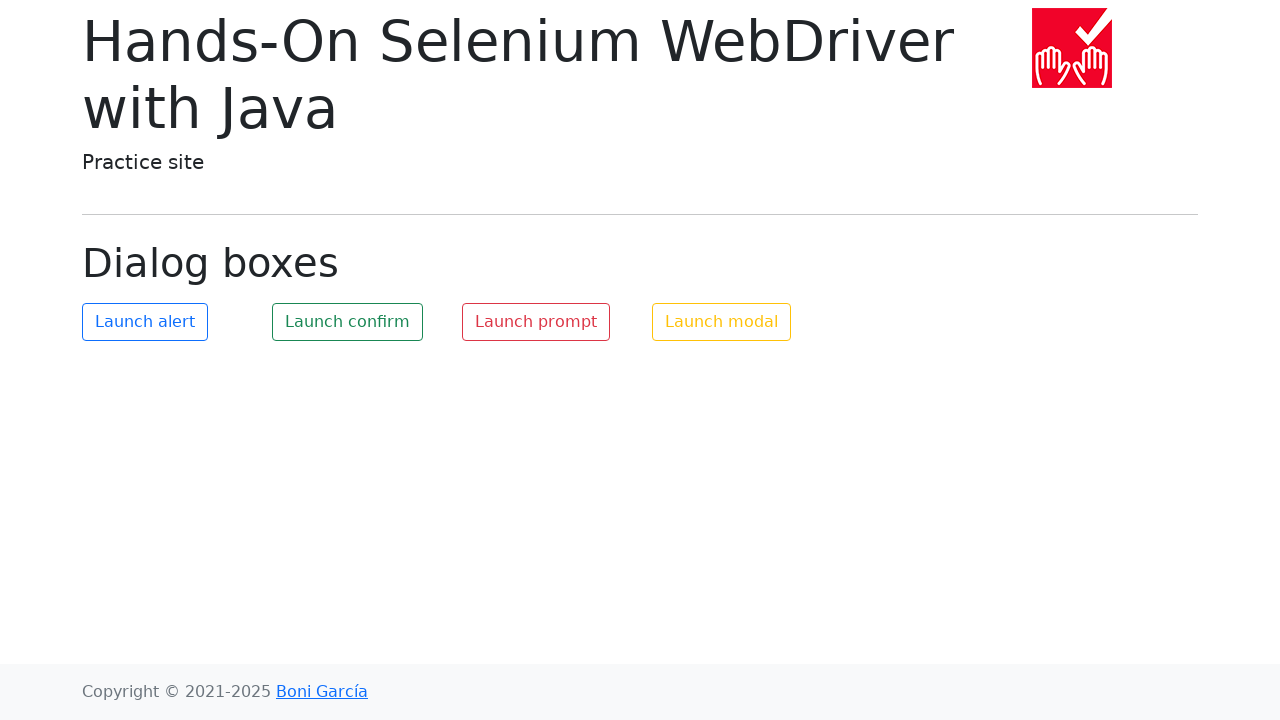

Clicked button to open modal dialog at (722, 322) on #my-modal
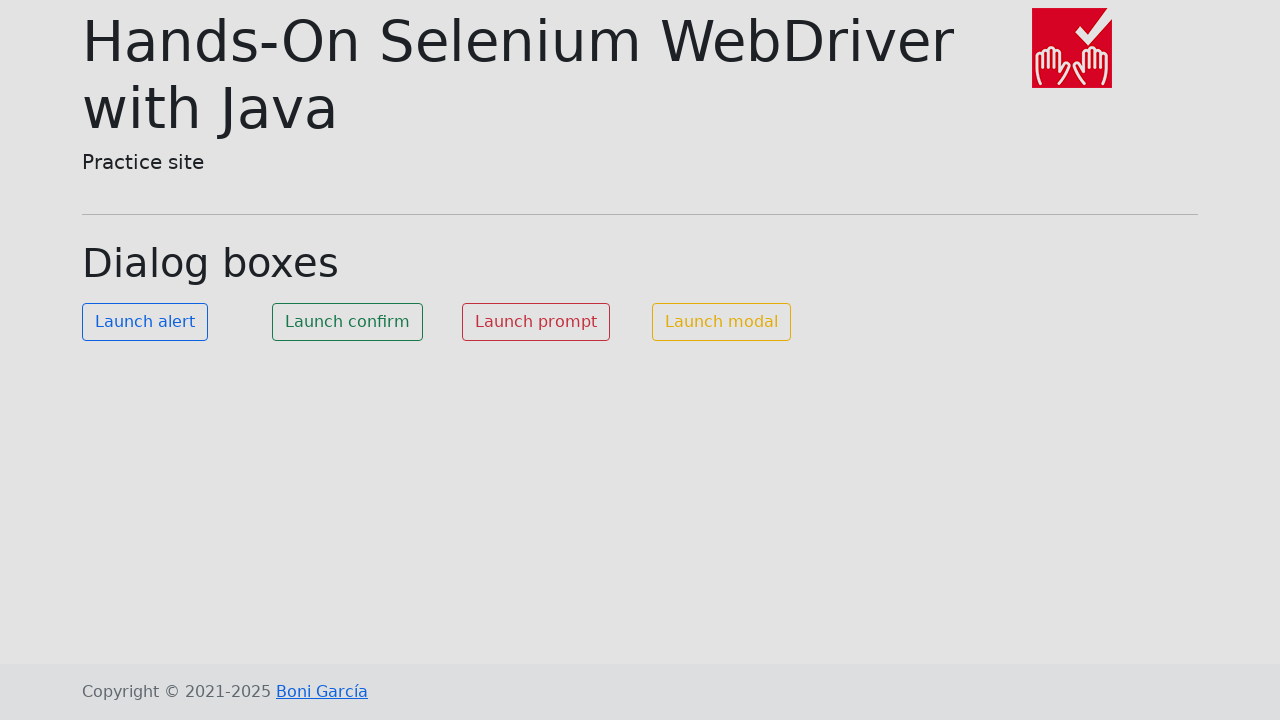

Located close button in modal
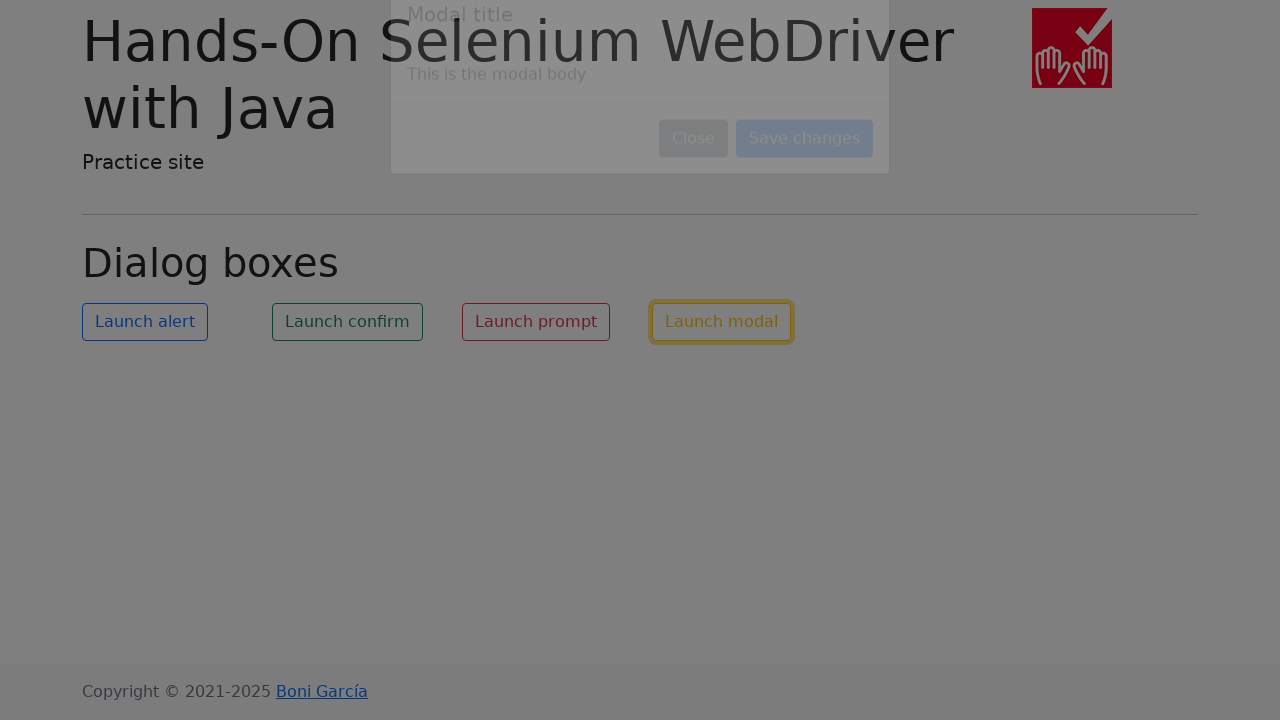

Close button became visible
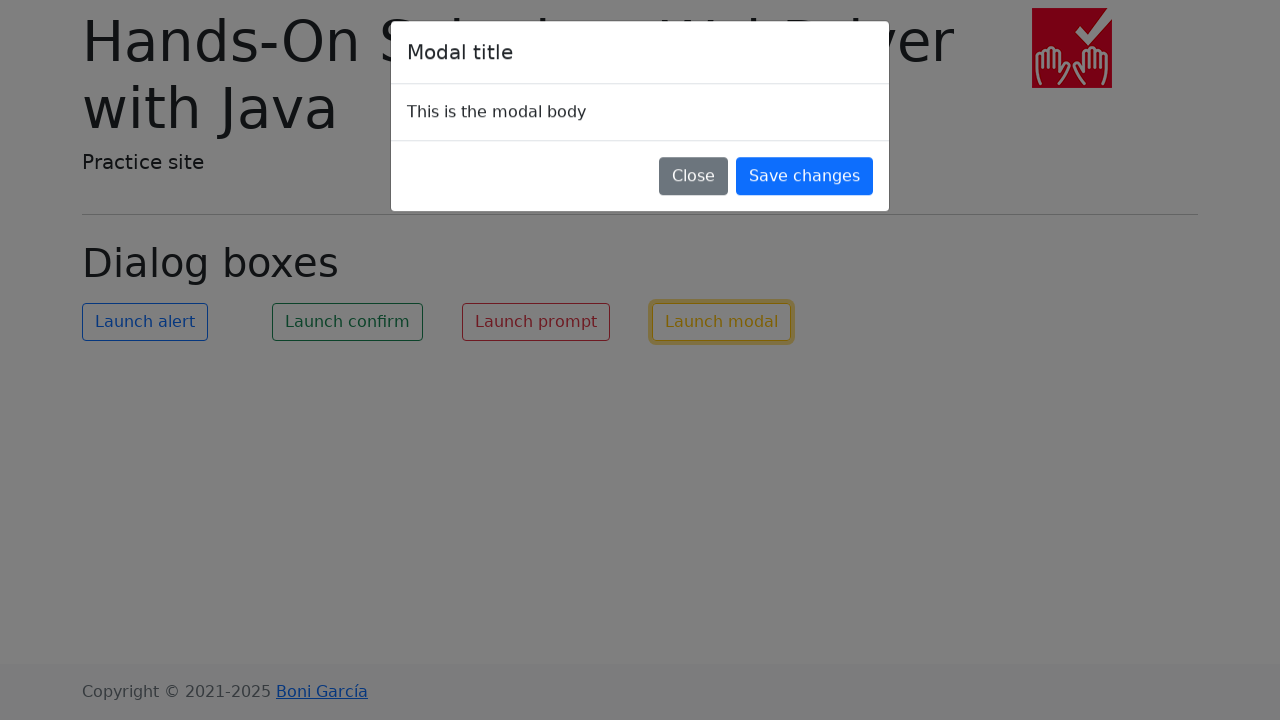

Clicked close button to dismiss modal at (694, 184) on xpath=//button[text() = 'Close']
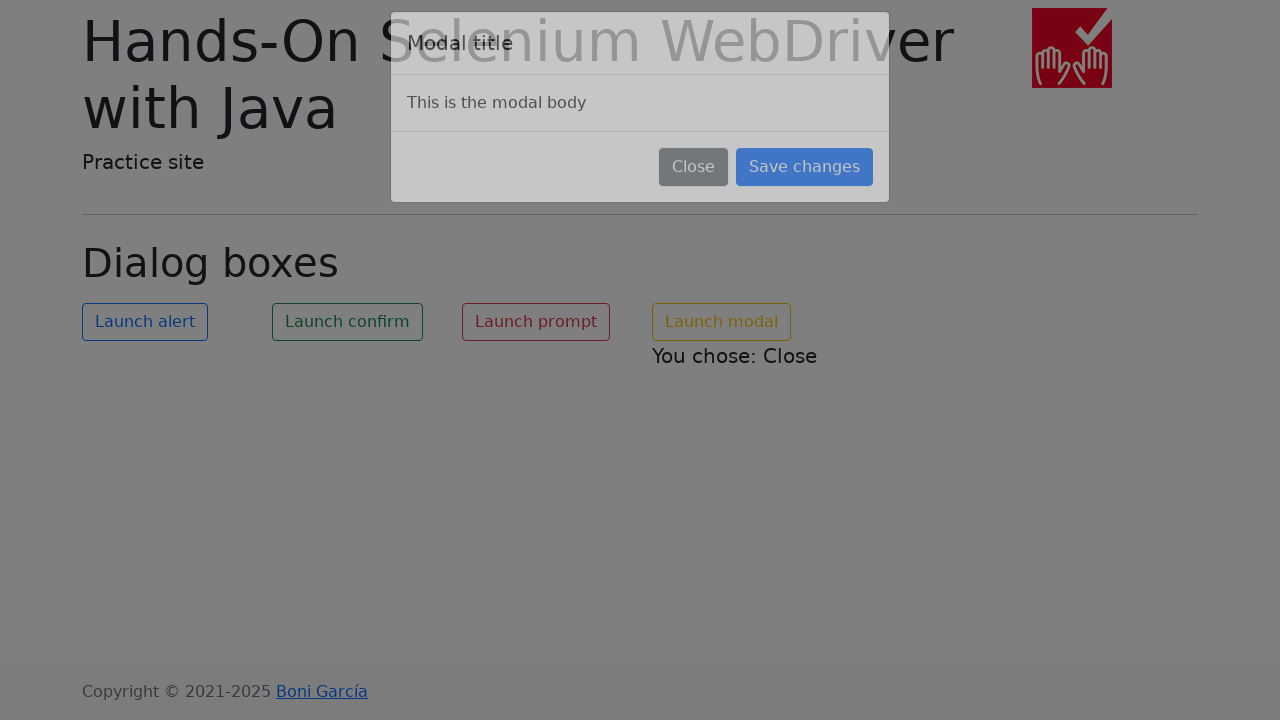

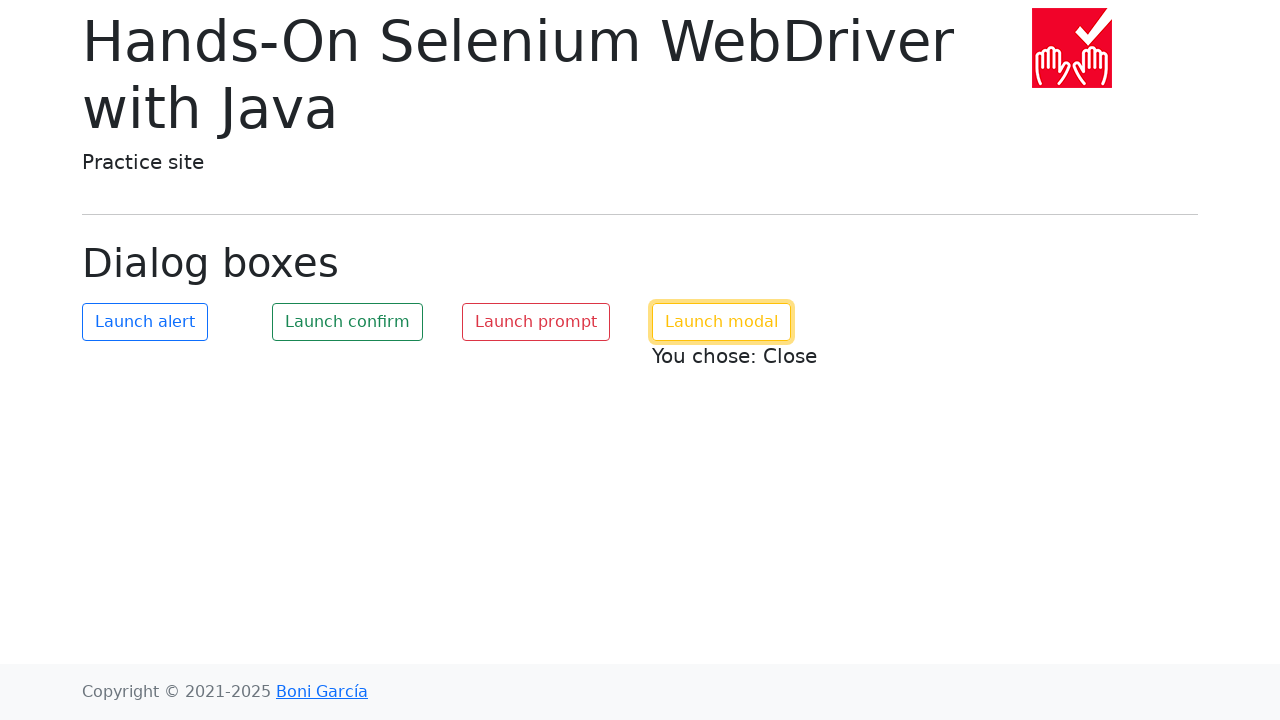